Tests auto-suggest functionality by typing partial text in an autocomplete field and selecting a matching option from the dropdown suggestions

Starting URL: https://rahulshettyacademy.com/dropdownsPractise/

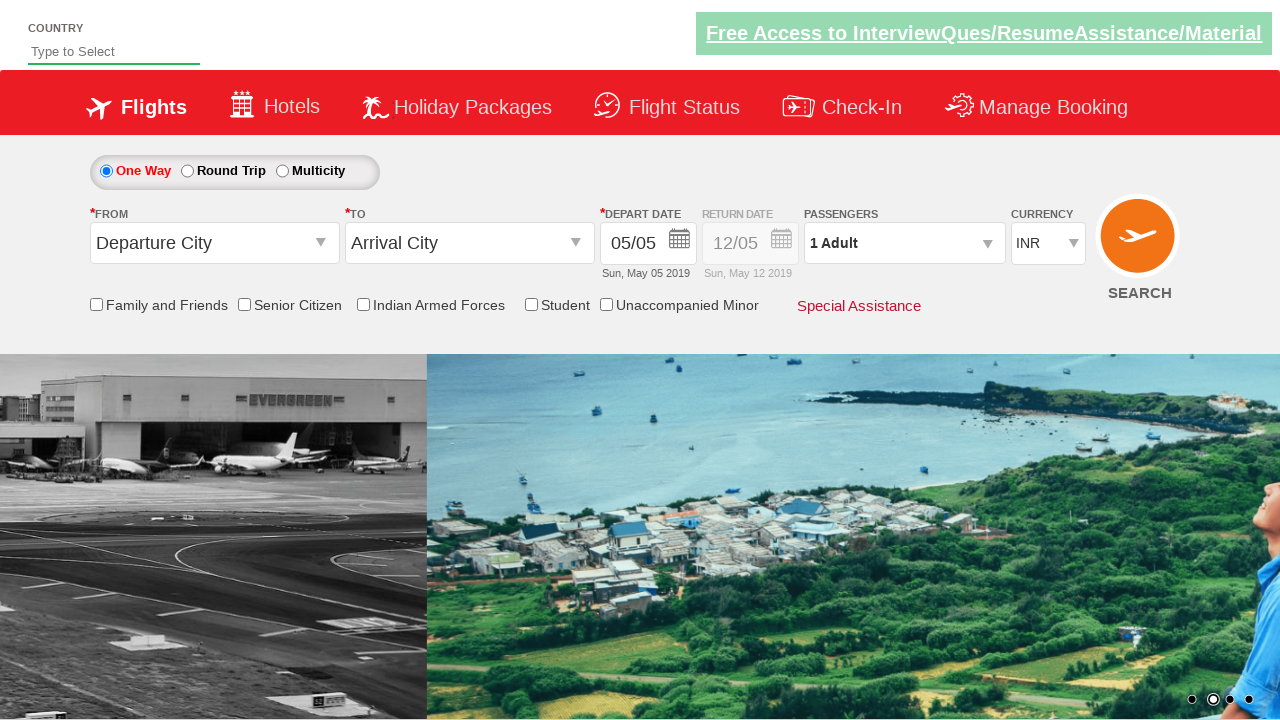

Typed 'Ind' in the auto-suggest input field on #autosuggest
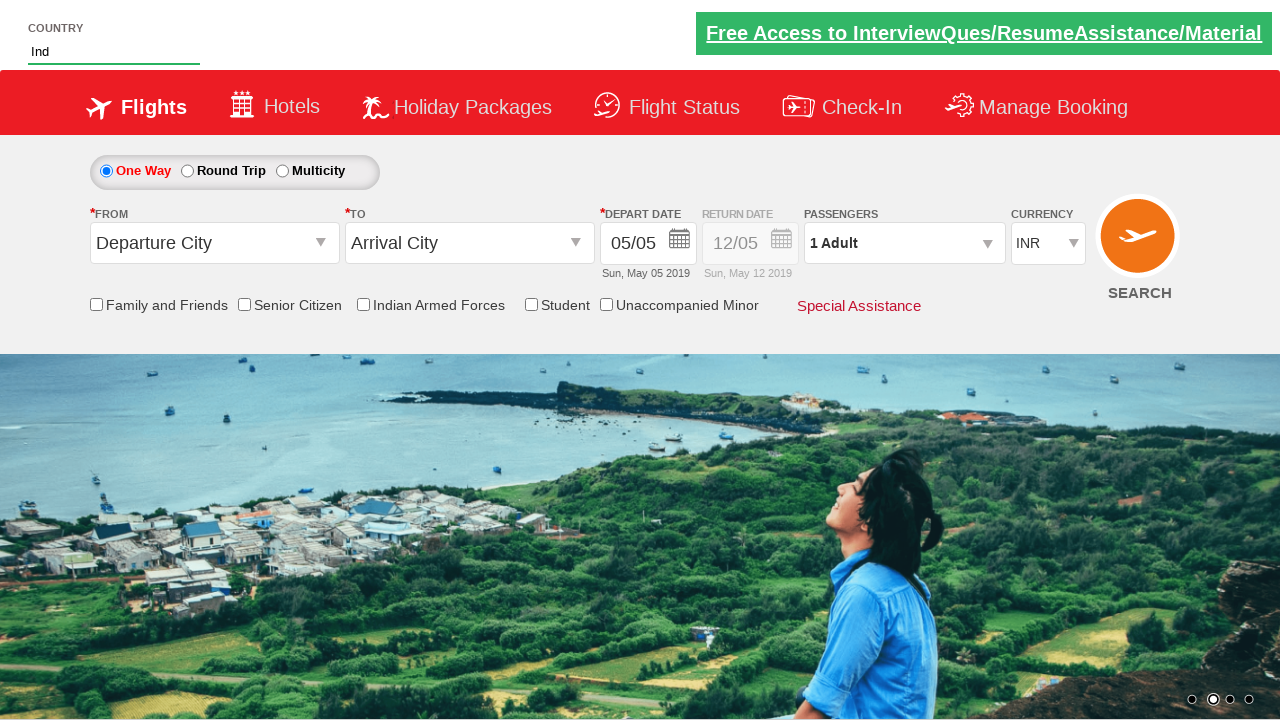

Auto-suggest dropdown suggestions appeared
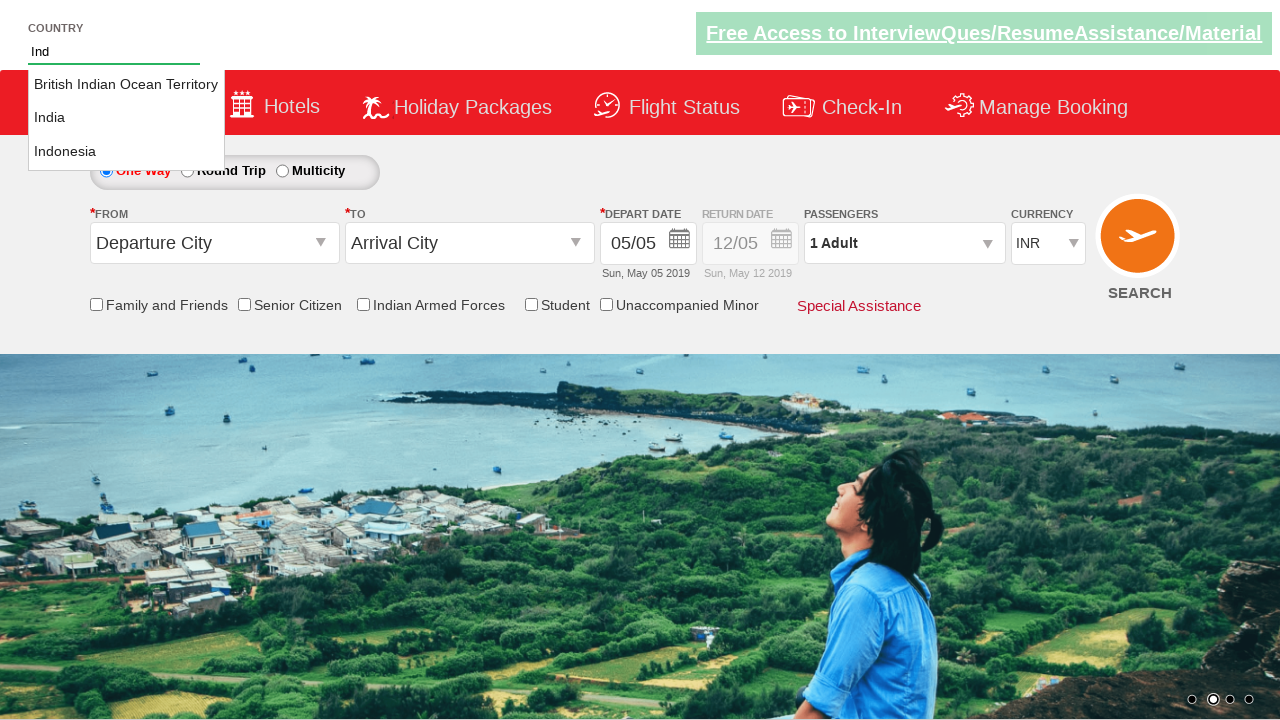

Selected 'India' from the auto-suggest dropdown at (126, 118) on li.ui-menu-item a:text-is('India')
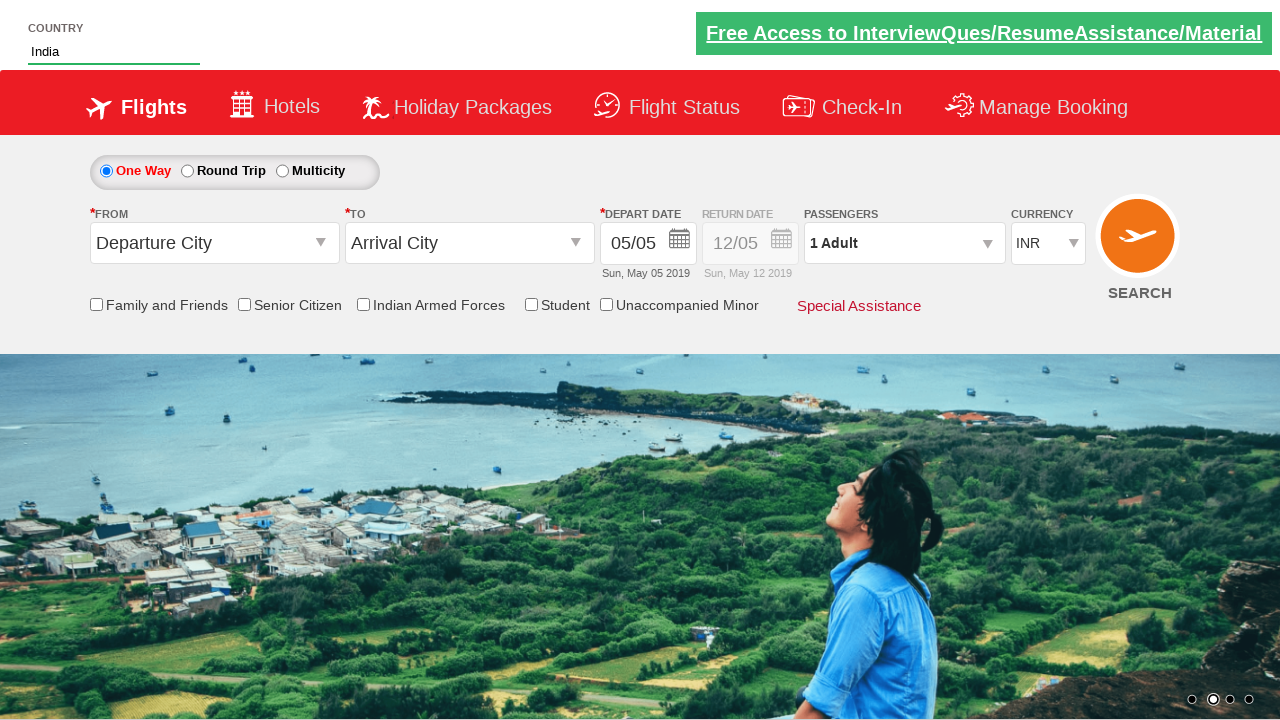

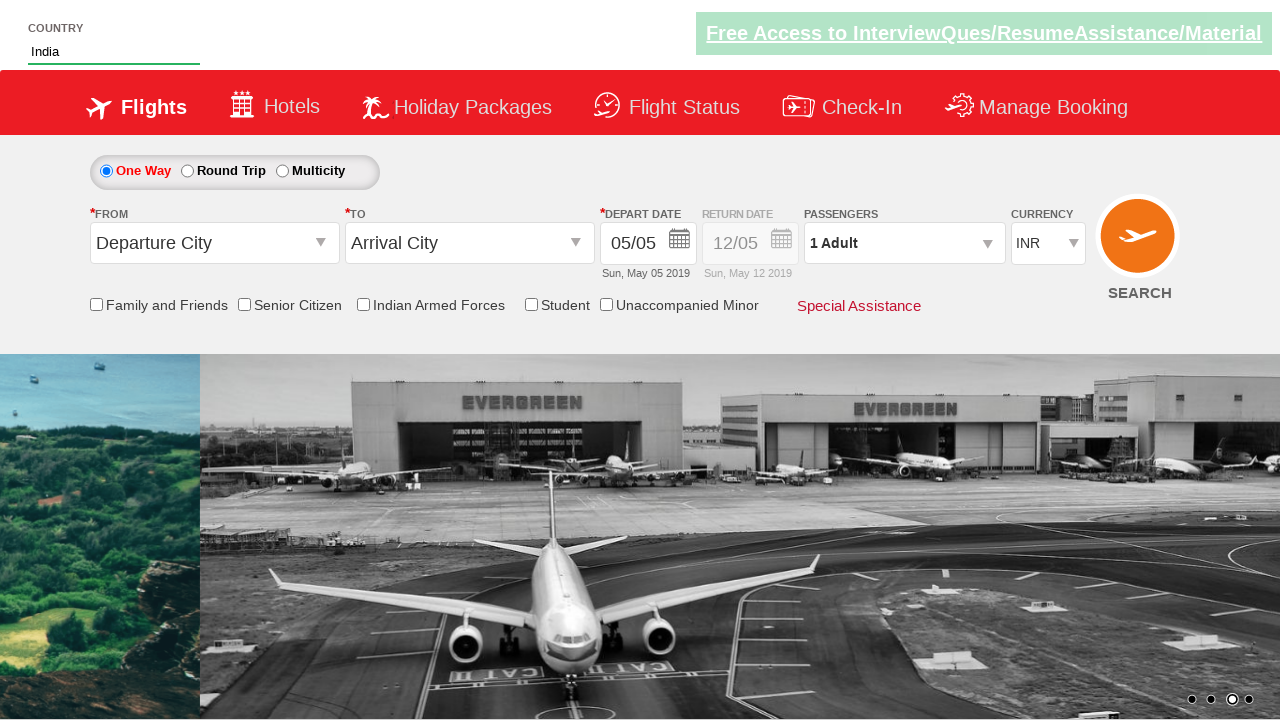